Tests that unsaved changes to employee fields do not persist when navigating to another employee without saving

Starting URL: https://devmountain-qa.github.io/employee-manager/1.2_Version/index.html

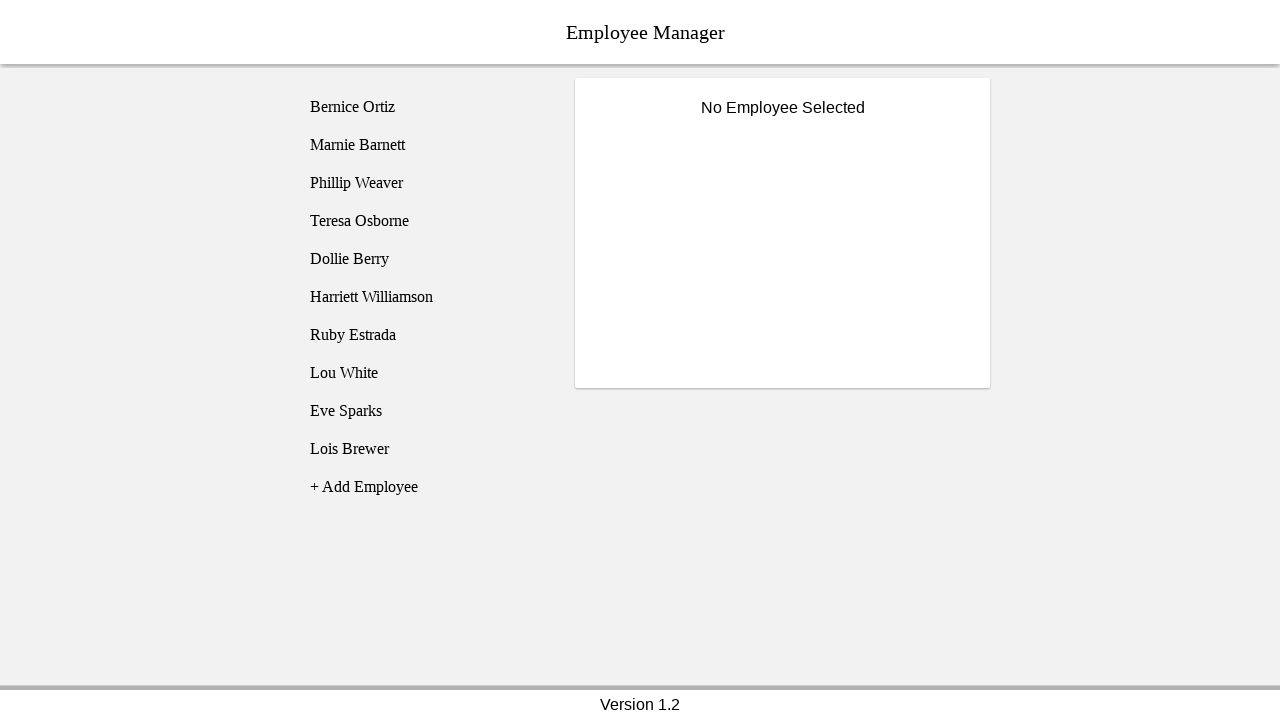

Clicked on employee1 to open their details at (425, 107) on [name='employee1']
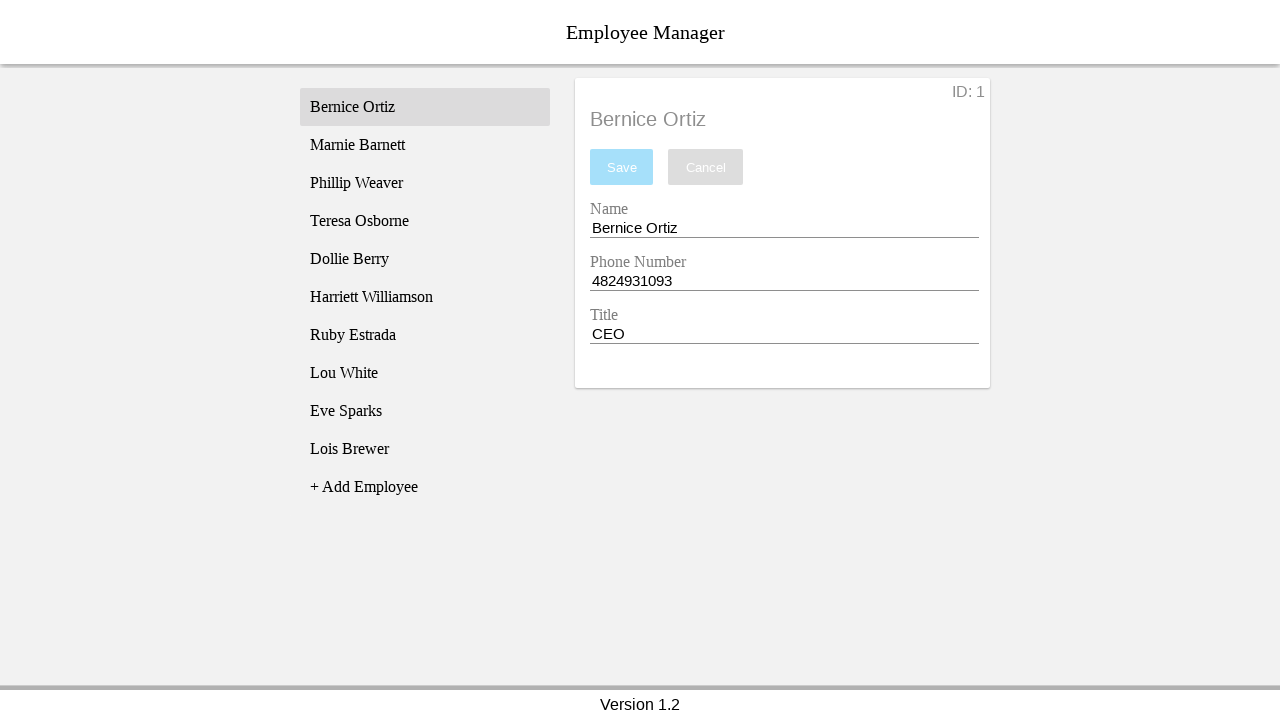

Name entry field became visible
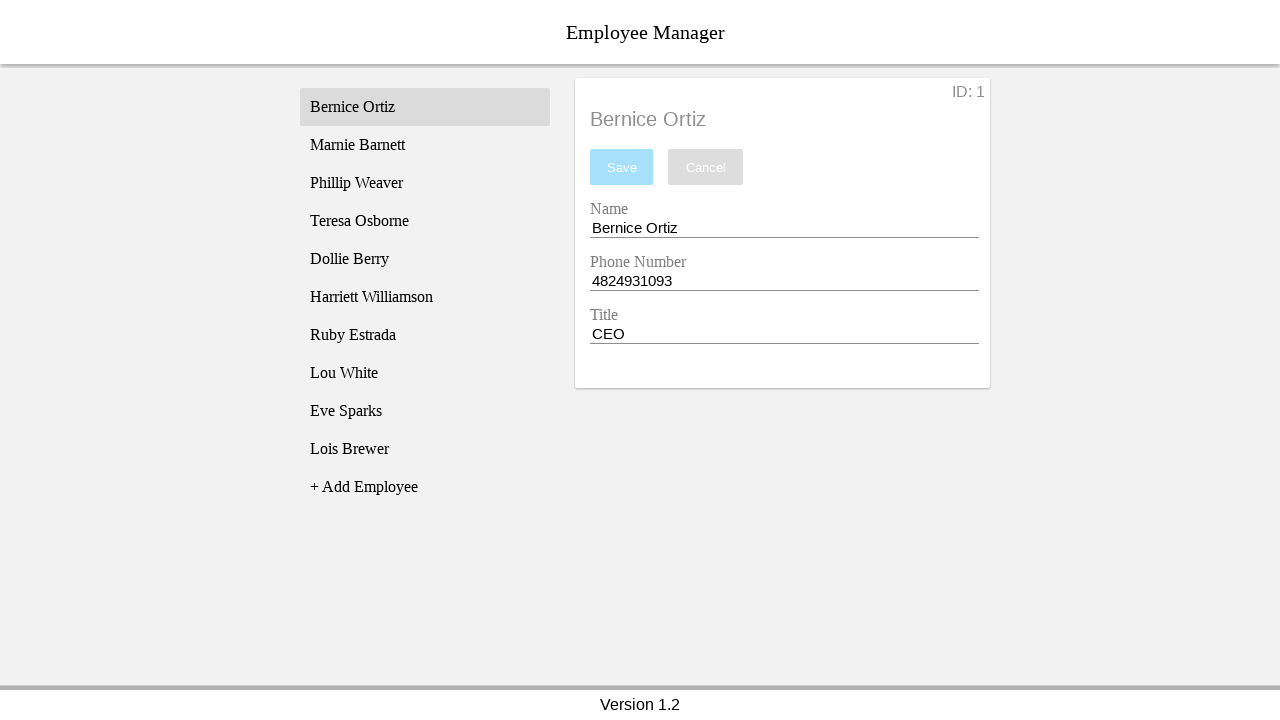

Phone entry field became visible
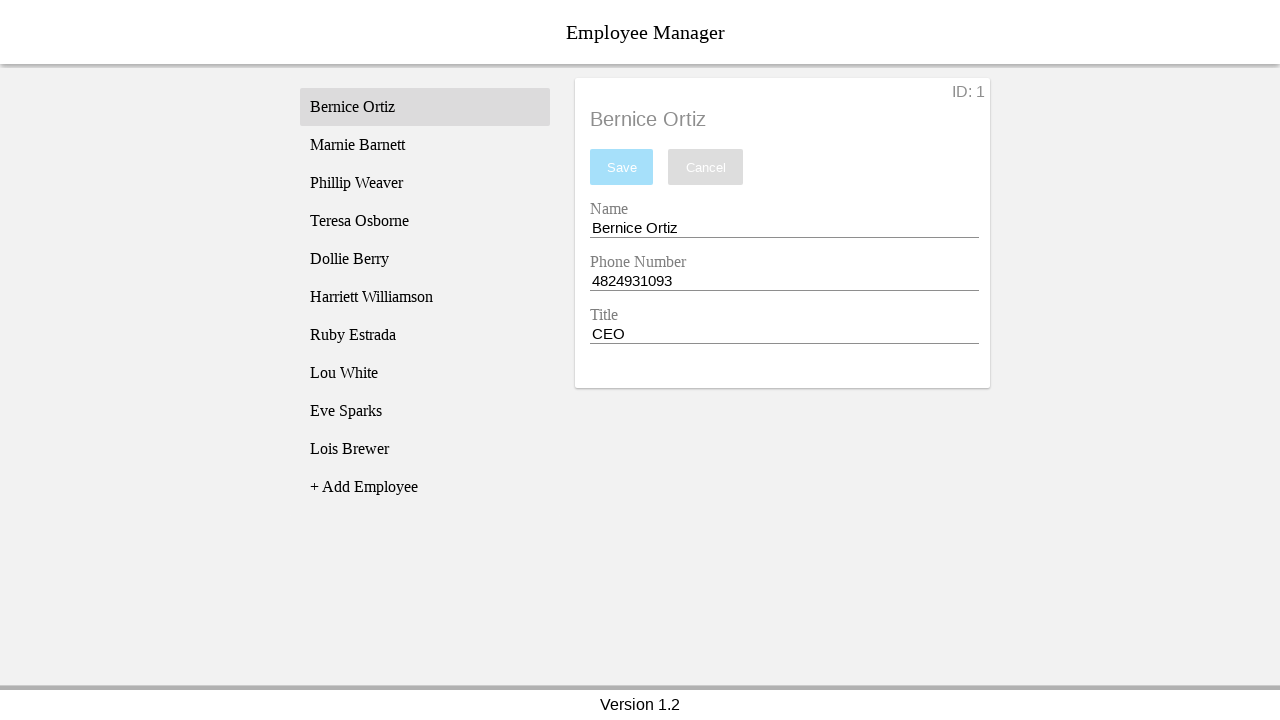

Title entry field became visible
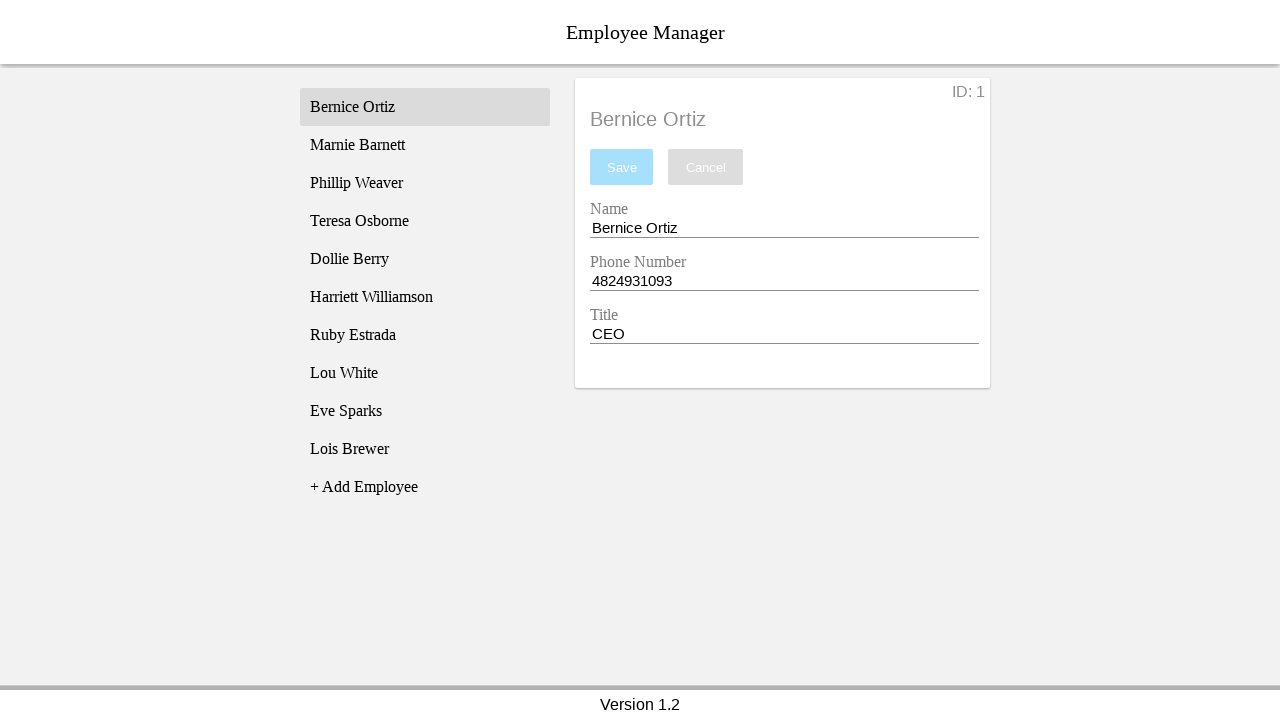

Cleared name entry field on [name='nameEntry']
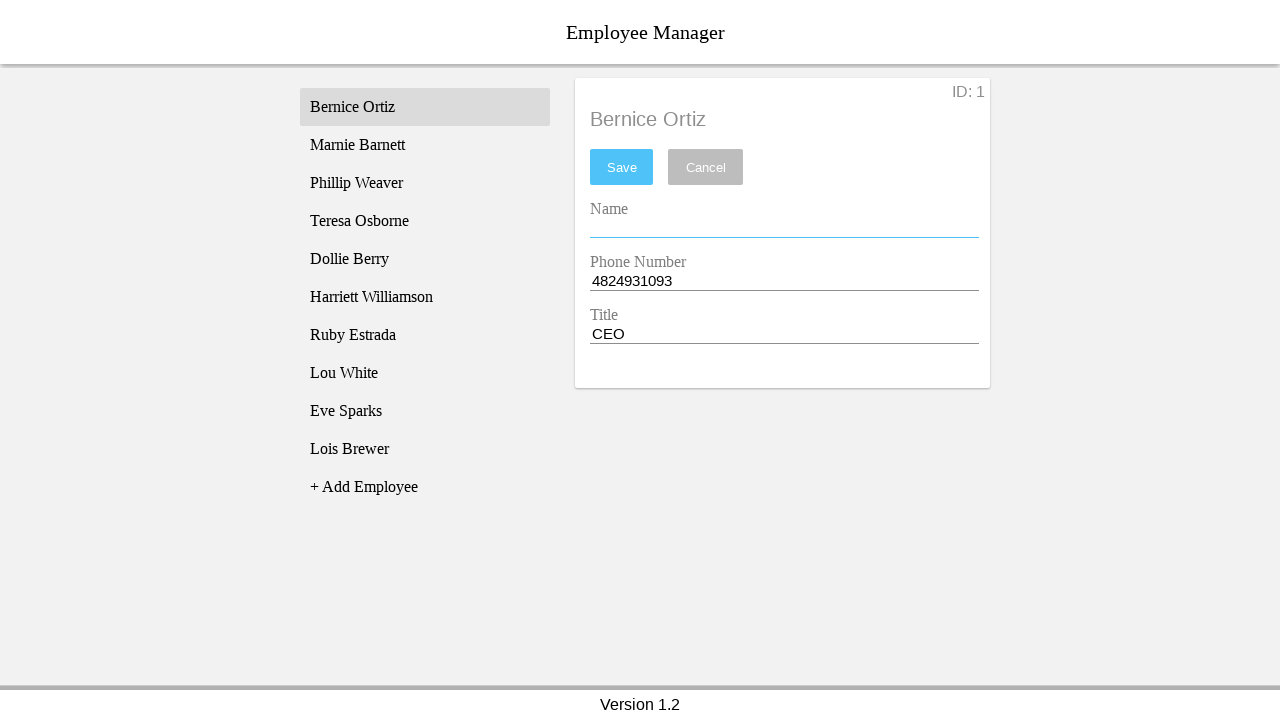

Filled name entry field with 'Test Name' on [name='nameEntry']
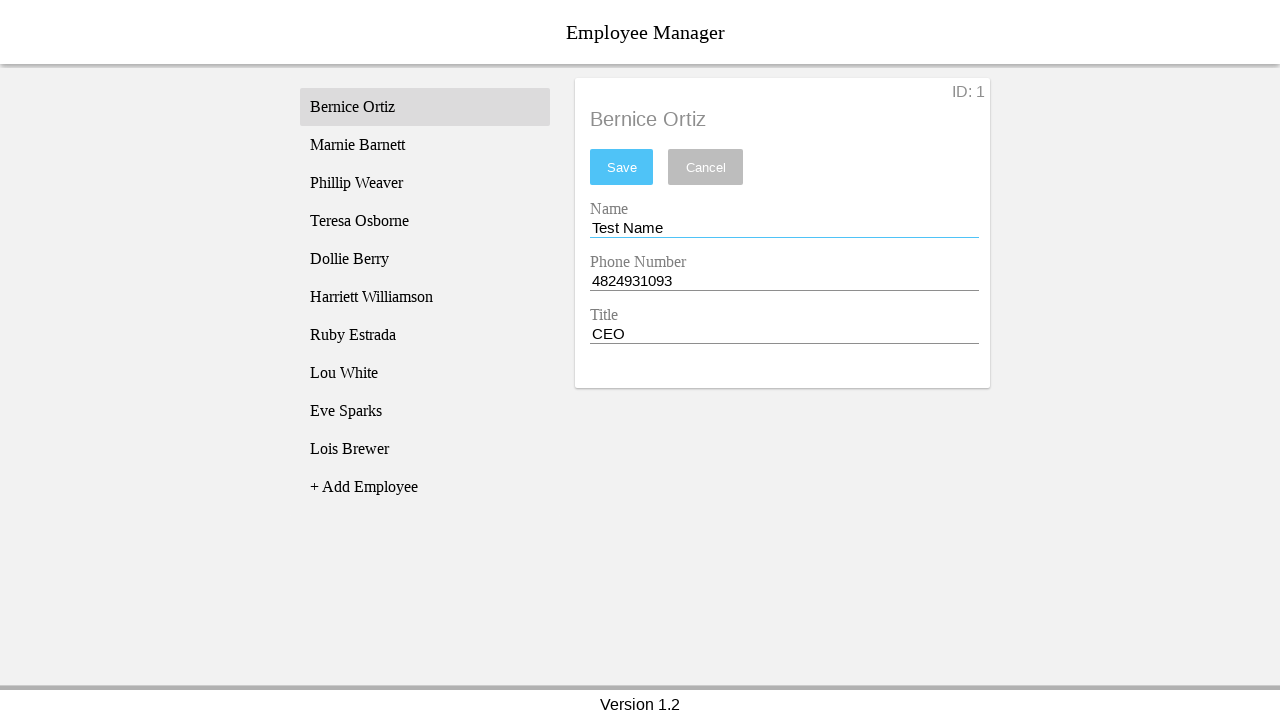

Cleared phone entry field on [name='phoneEntry']
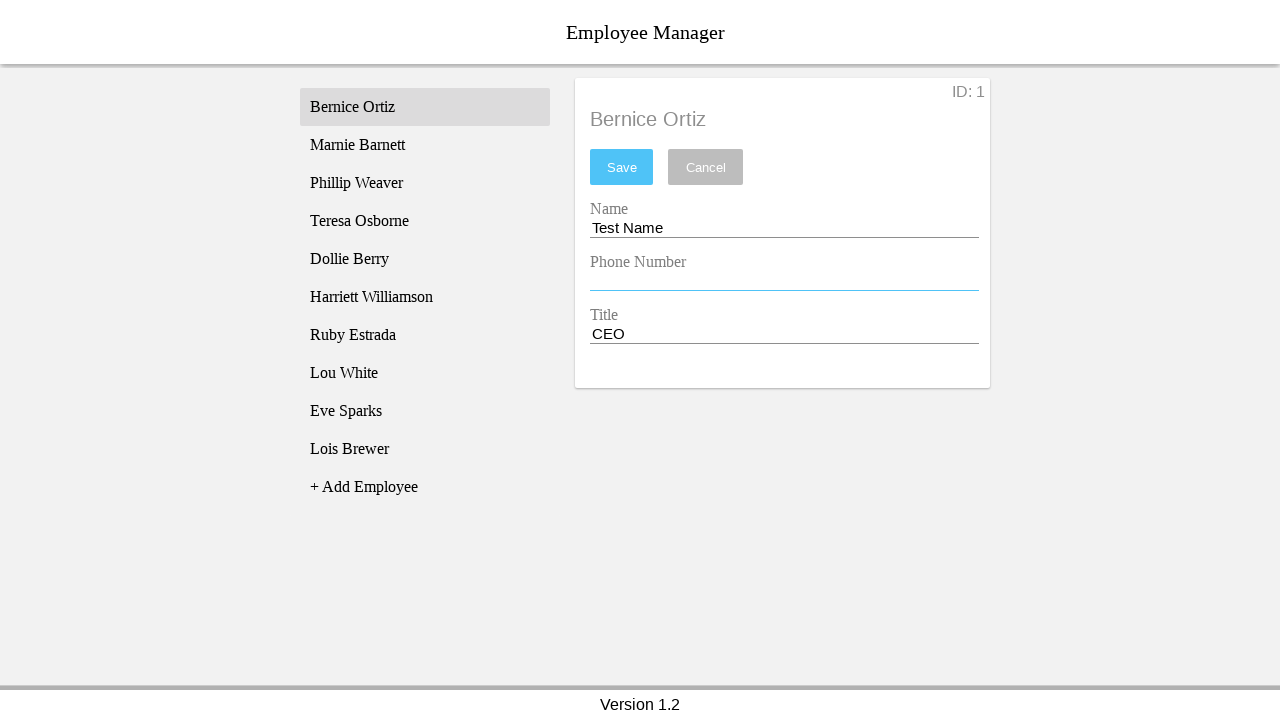

Filled phone entry field with '12345' on [name='phoneEntry']
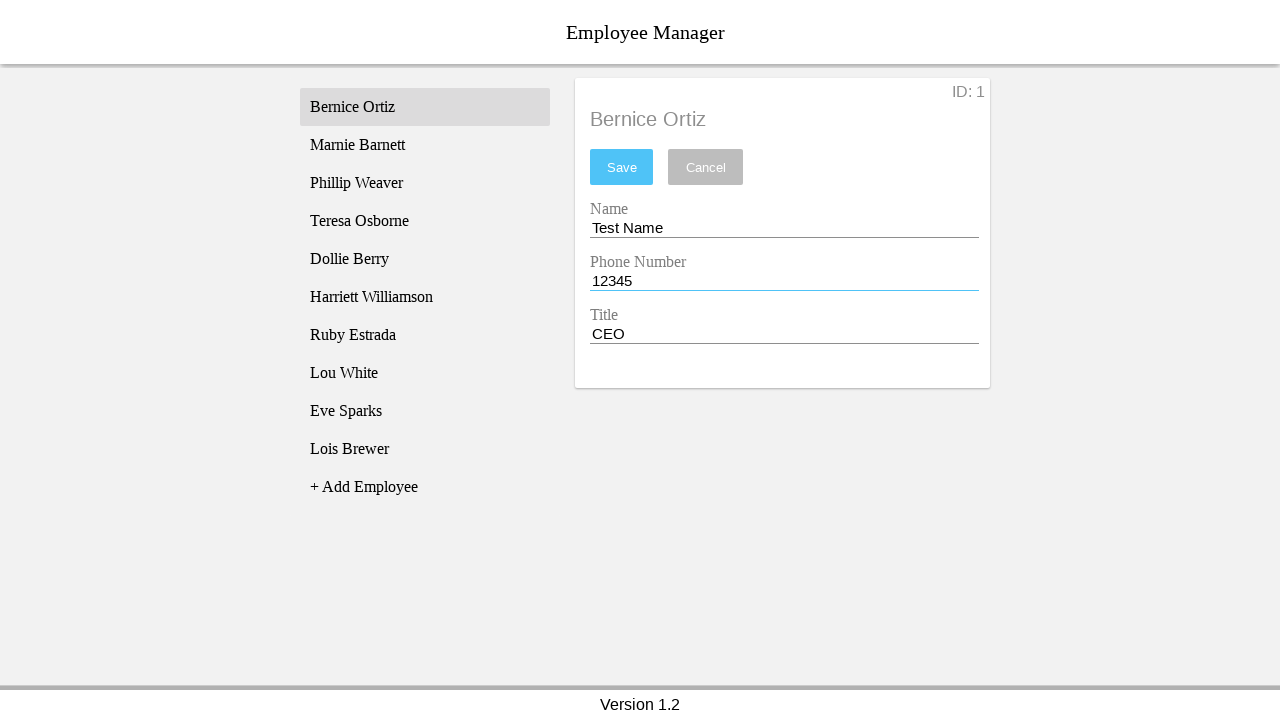

Cleared title entry field on [name='titleEntry']
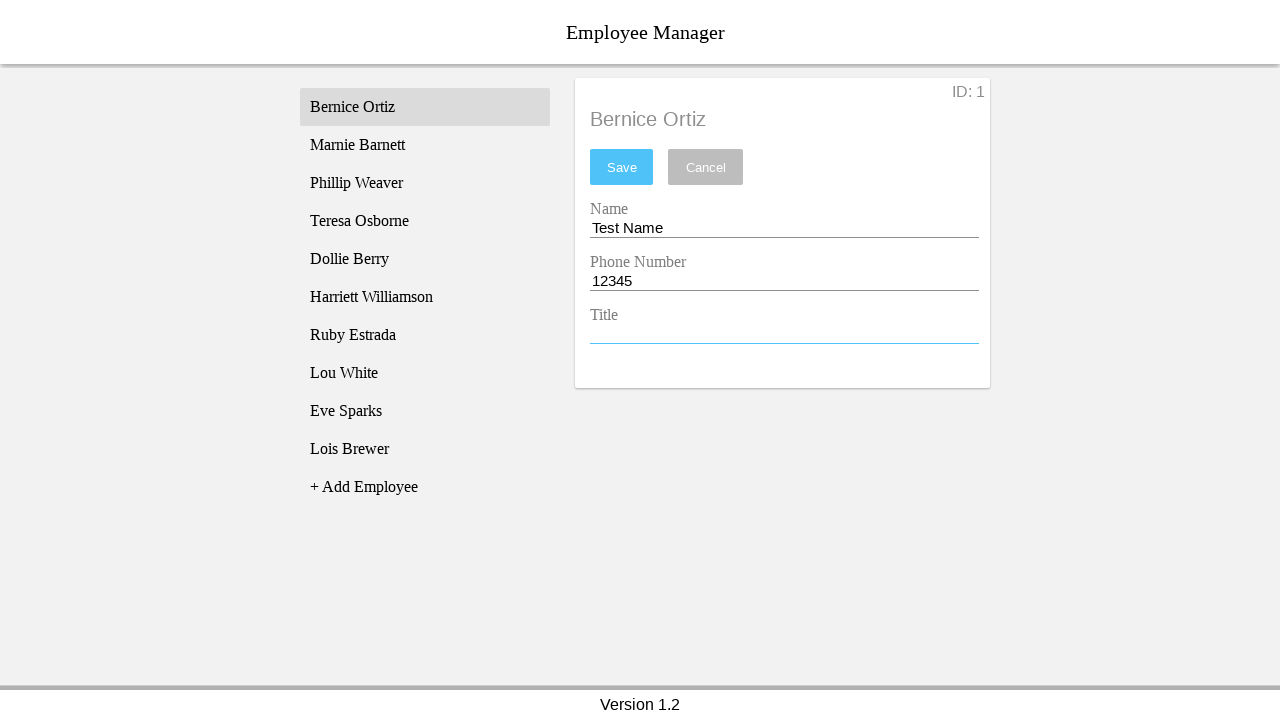

Filled title entry field with 'Test Title' on [name='titleEntry']
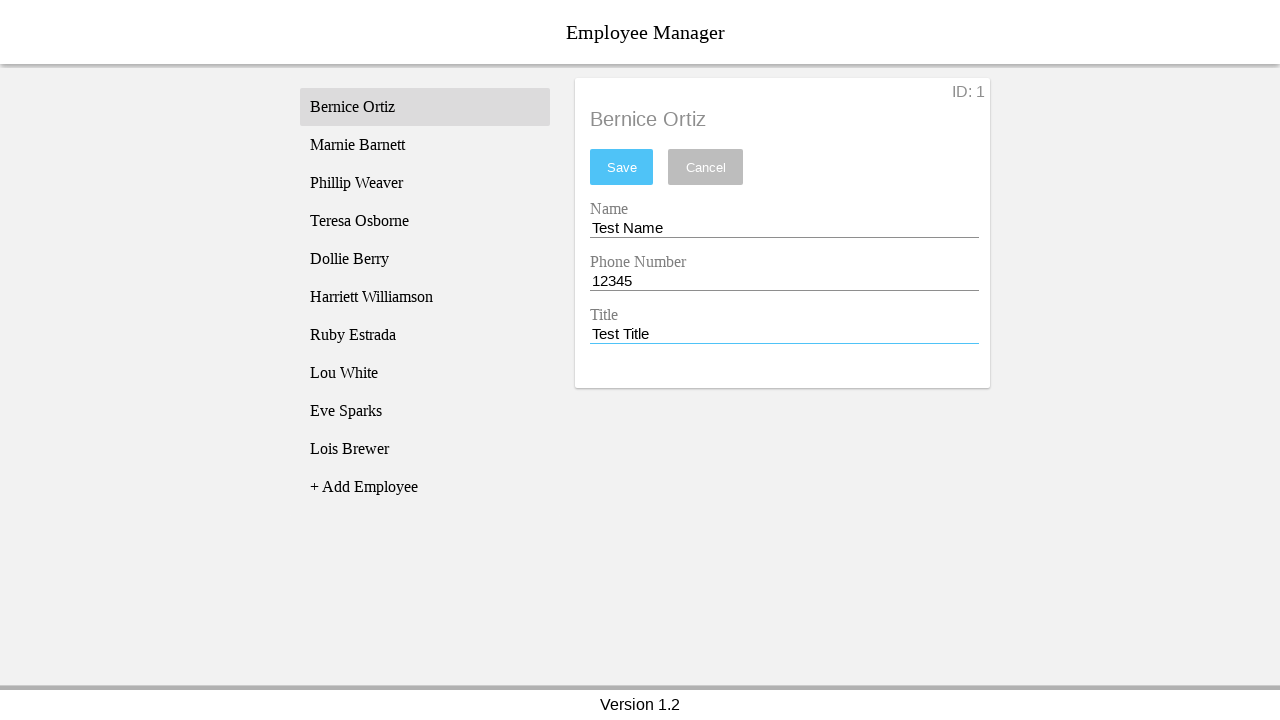

Navigated to employee2 without saving changes to employee1 at (425, 145) on [name='employee2']
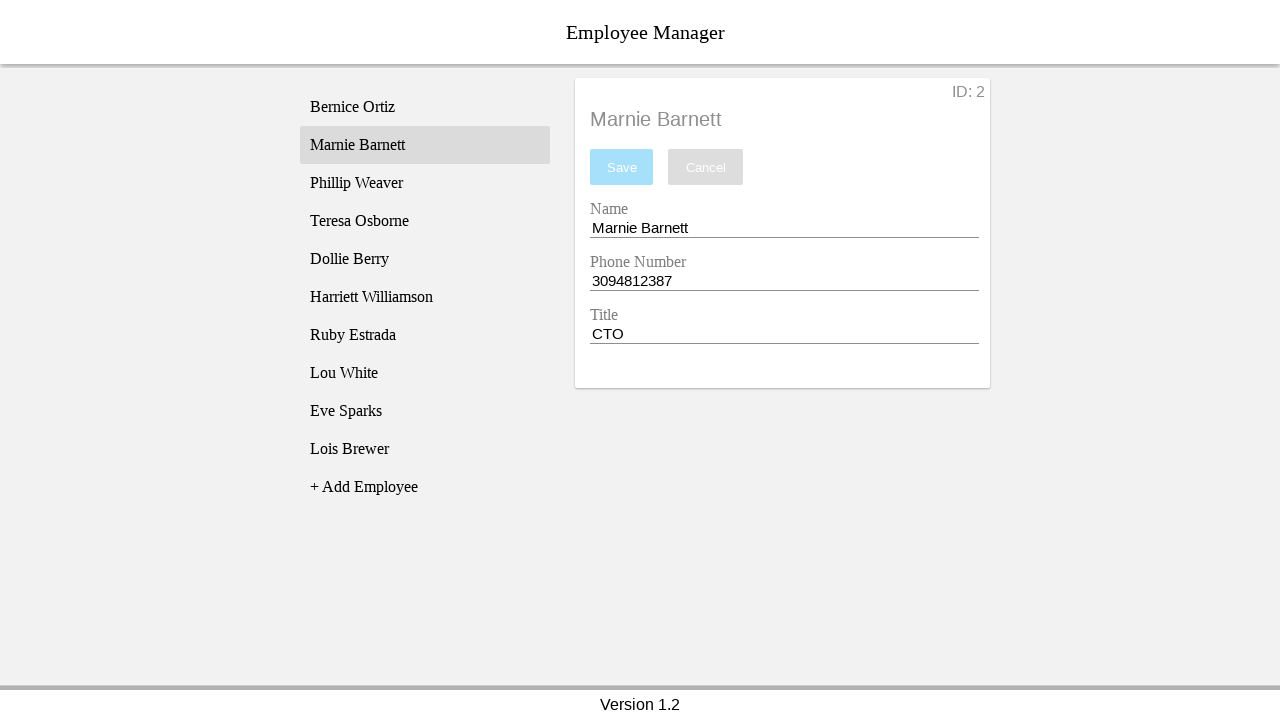

Navigated back to employee1 at (425, 107) on [name='employee1']
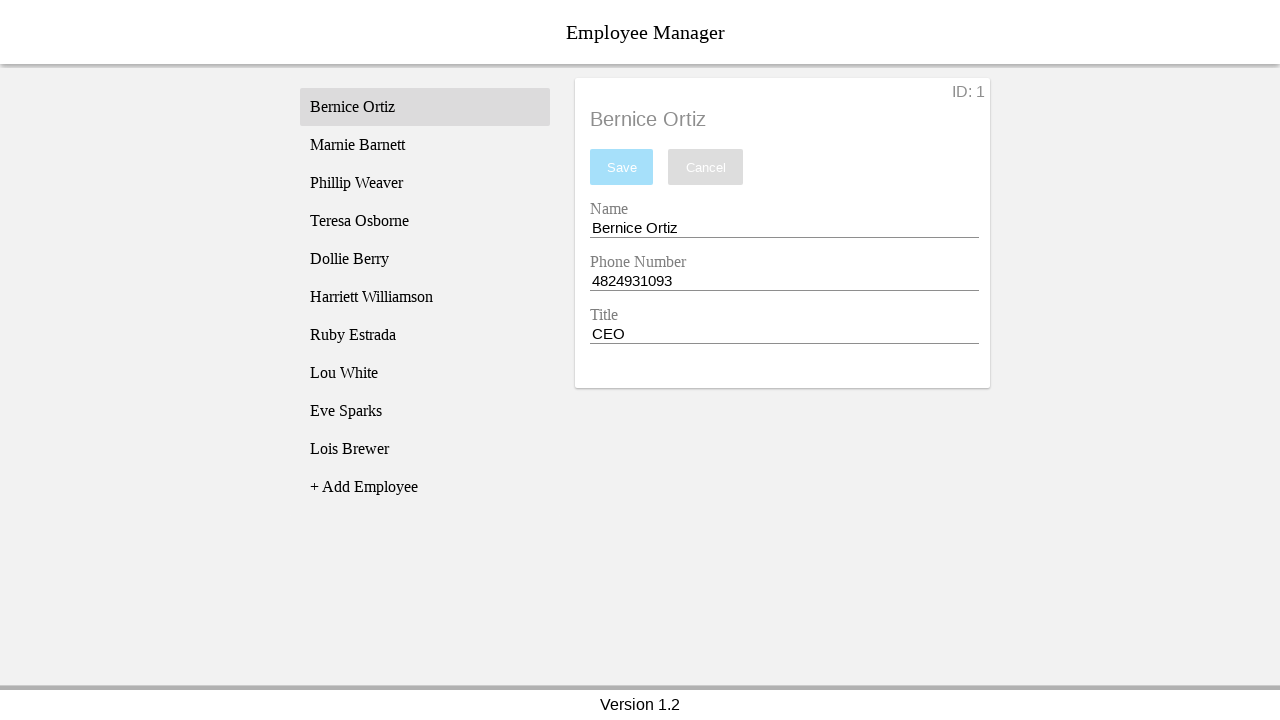

Employee title element became visible
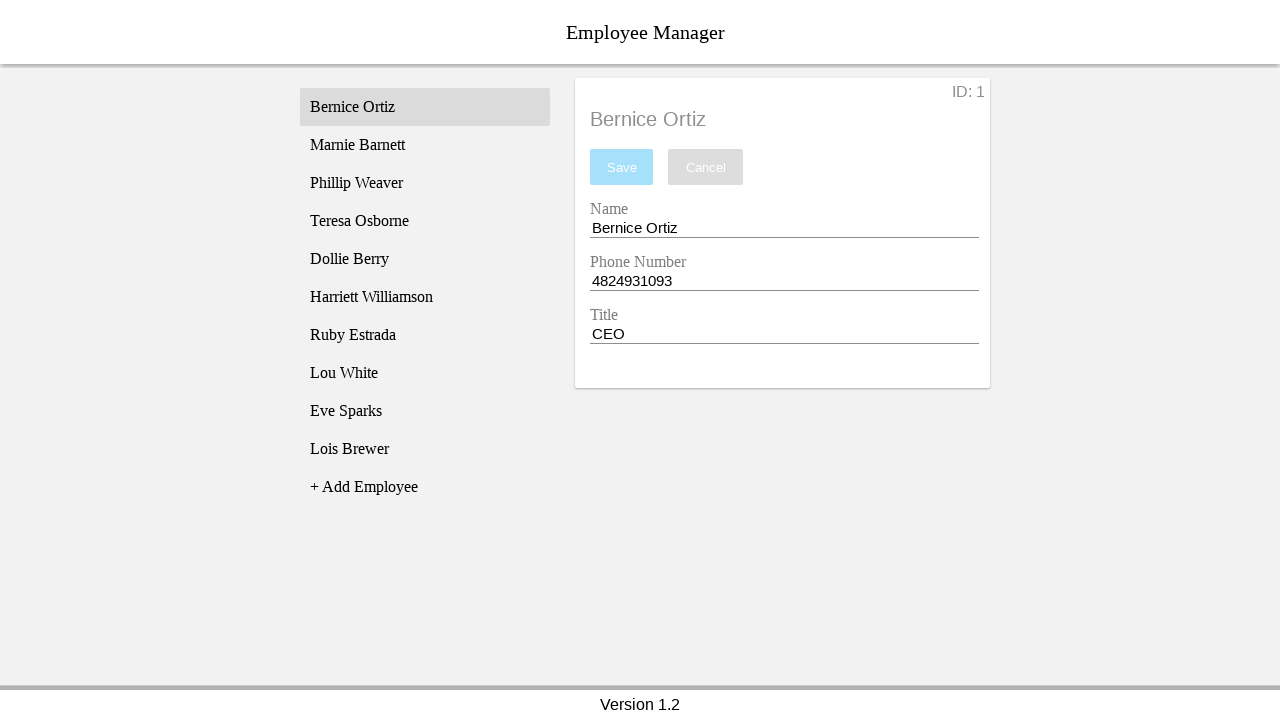

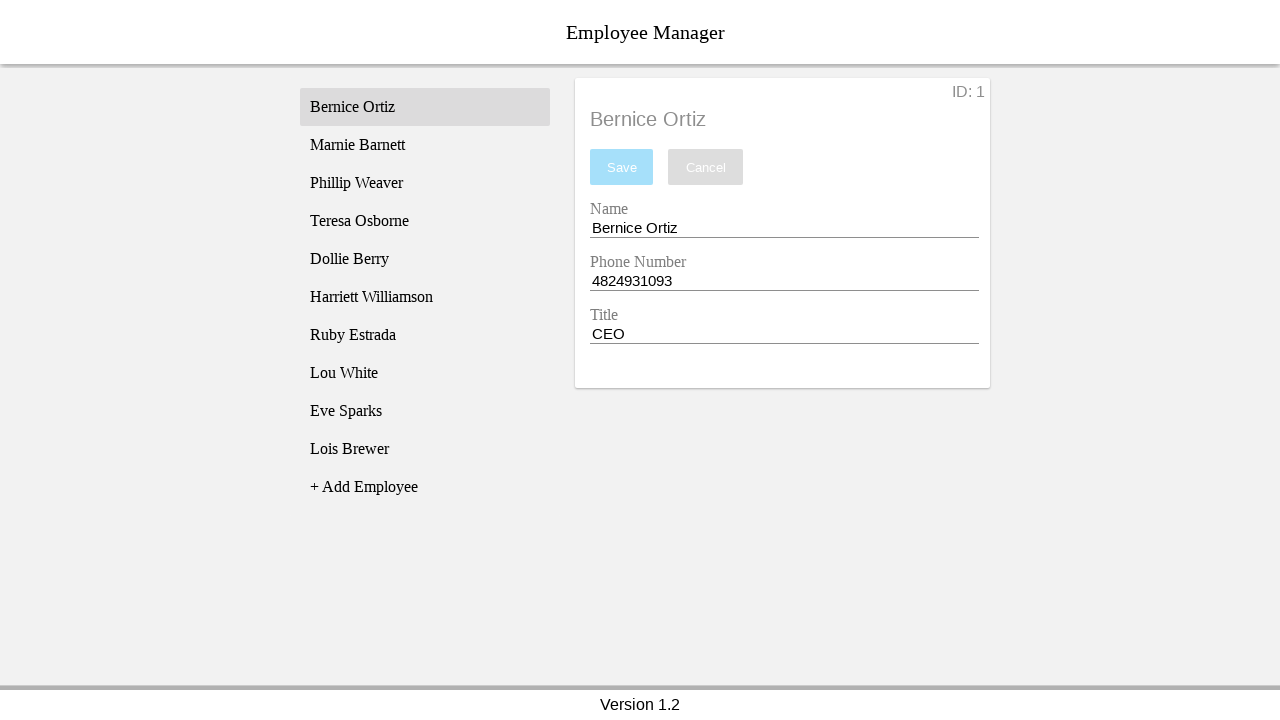